Tests the complete guest checkout flow on an OpenCart e-commerce site by adding a MacBook to cart, proceeding to checkout, filling in guest billing information, and submitting the order.

Starting URL: https://opencart-prf.exense.ch/

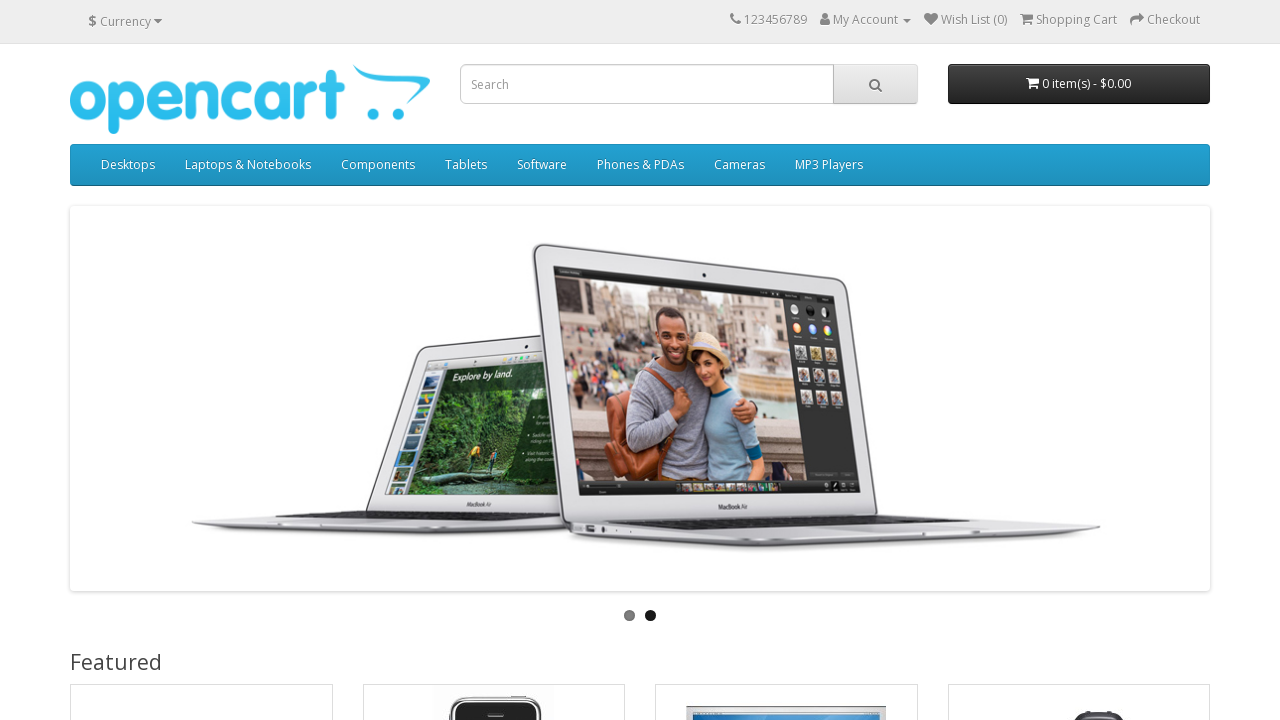

Clicked on MacBook product at (126, 360) on text=MacBook
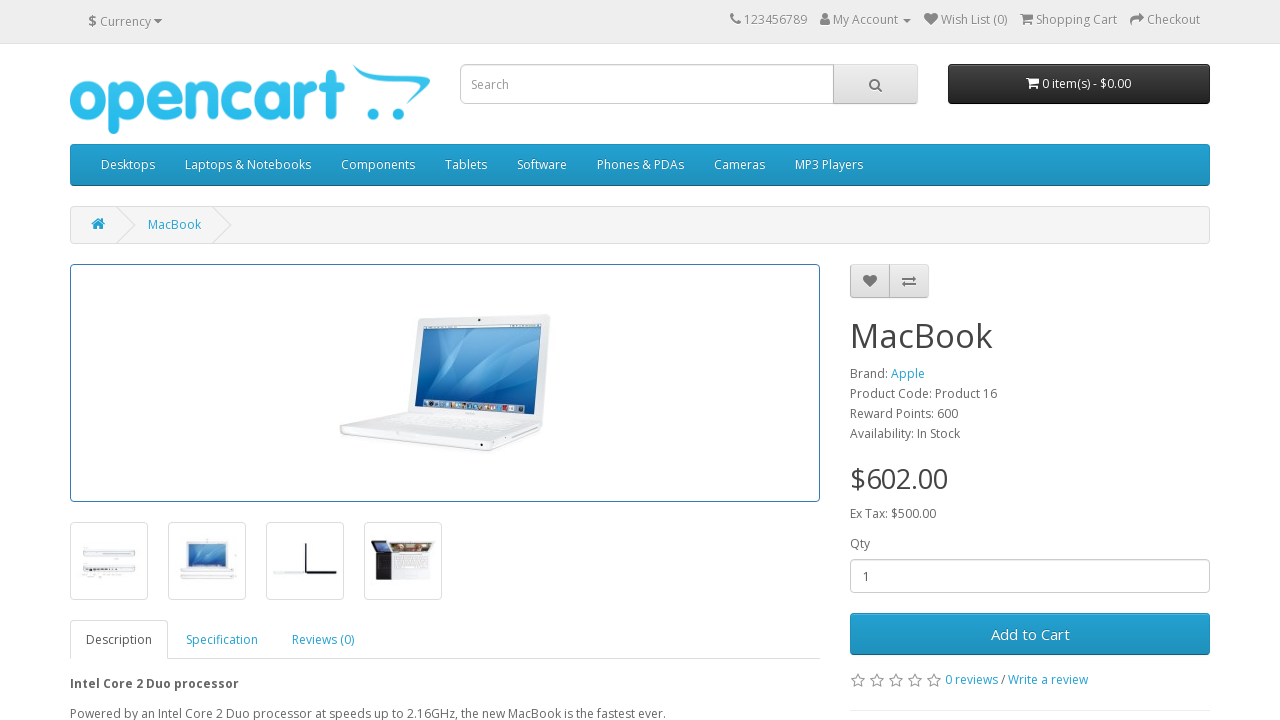

Product page loaded (domcontentloaded)
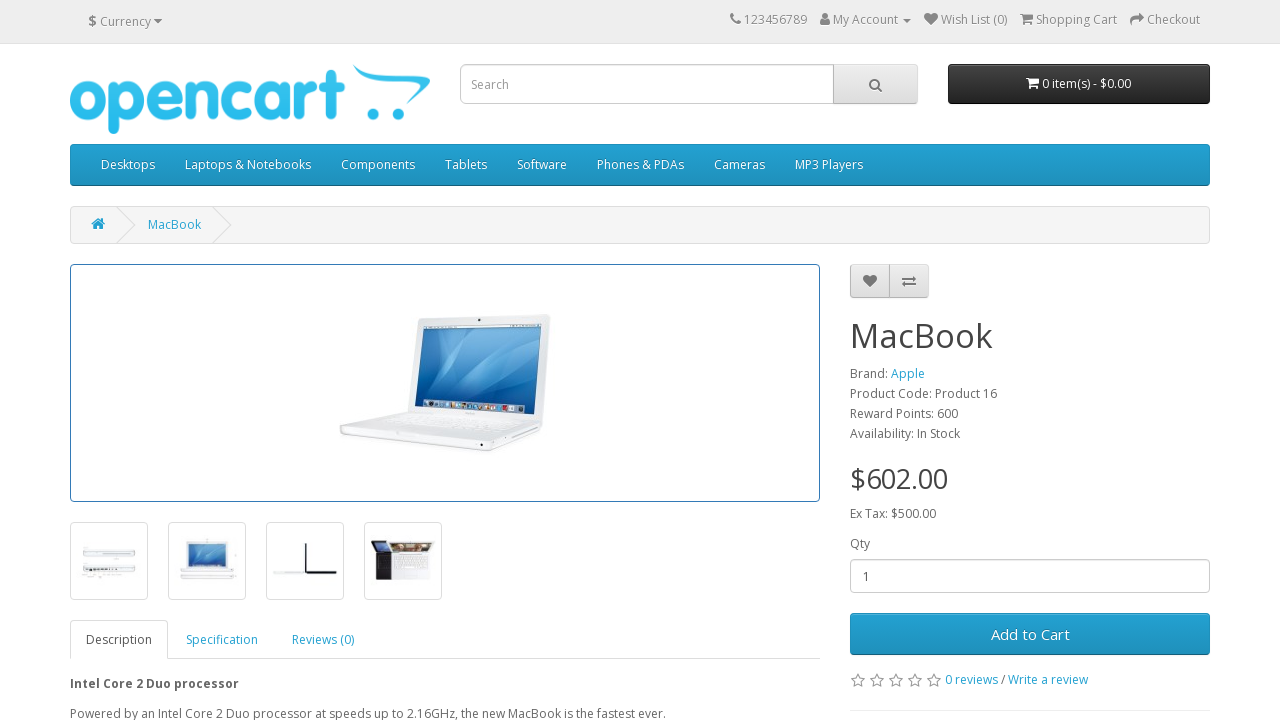

Clicked 'Add to Cart' button at (1030, 634) on text=Add to Cart
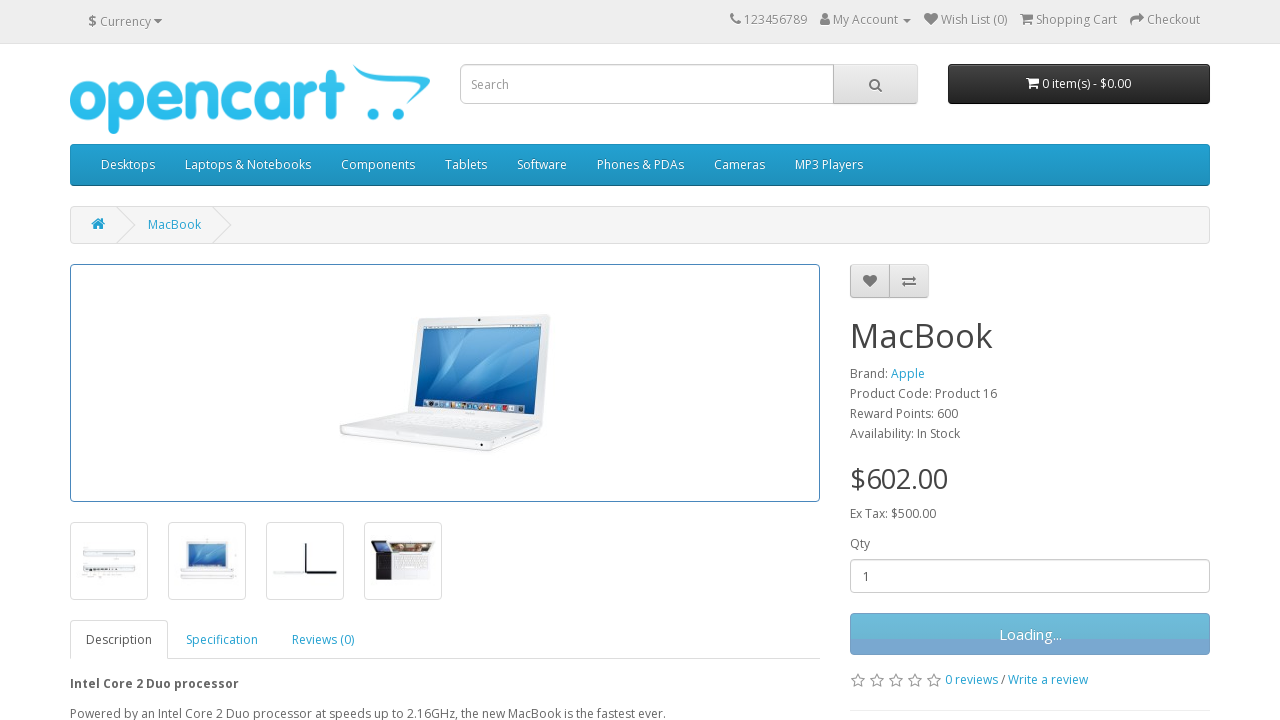

Clicked on cart showing 1 item at (1026, 83) on text=1 item
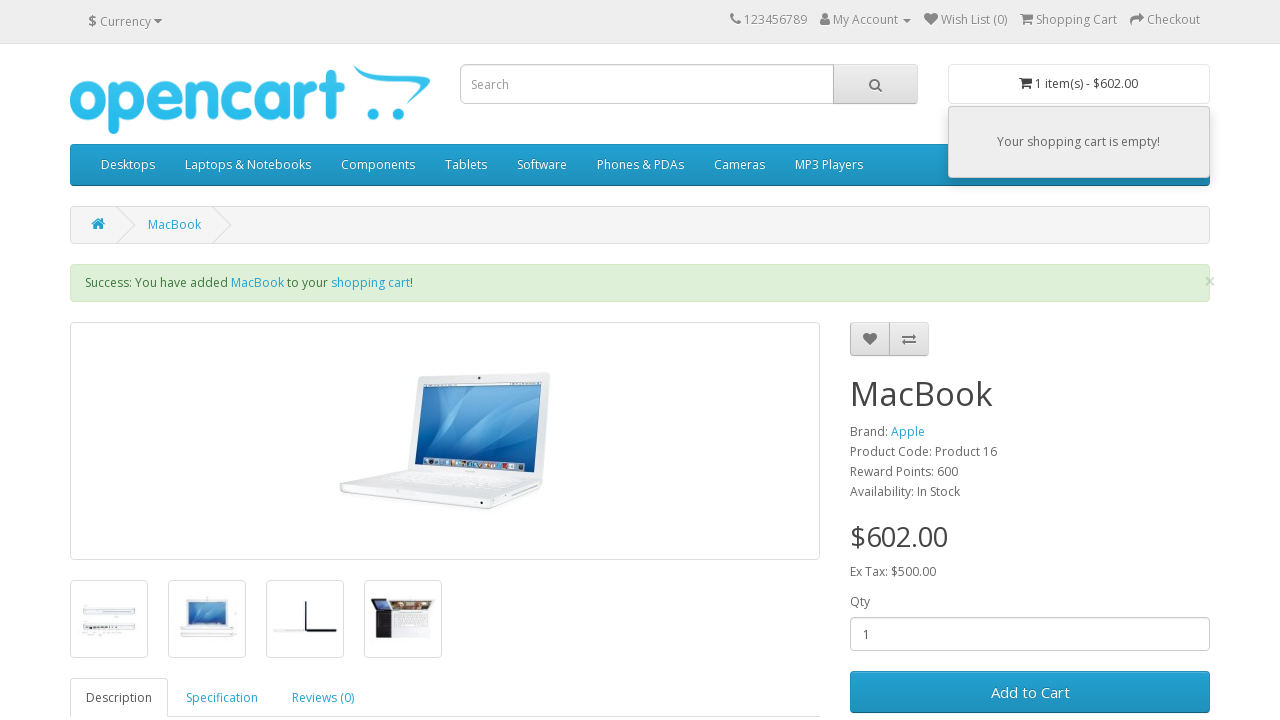

Clicked 'View Cart' link at (1042, 338) on text=View Cart
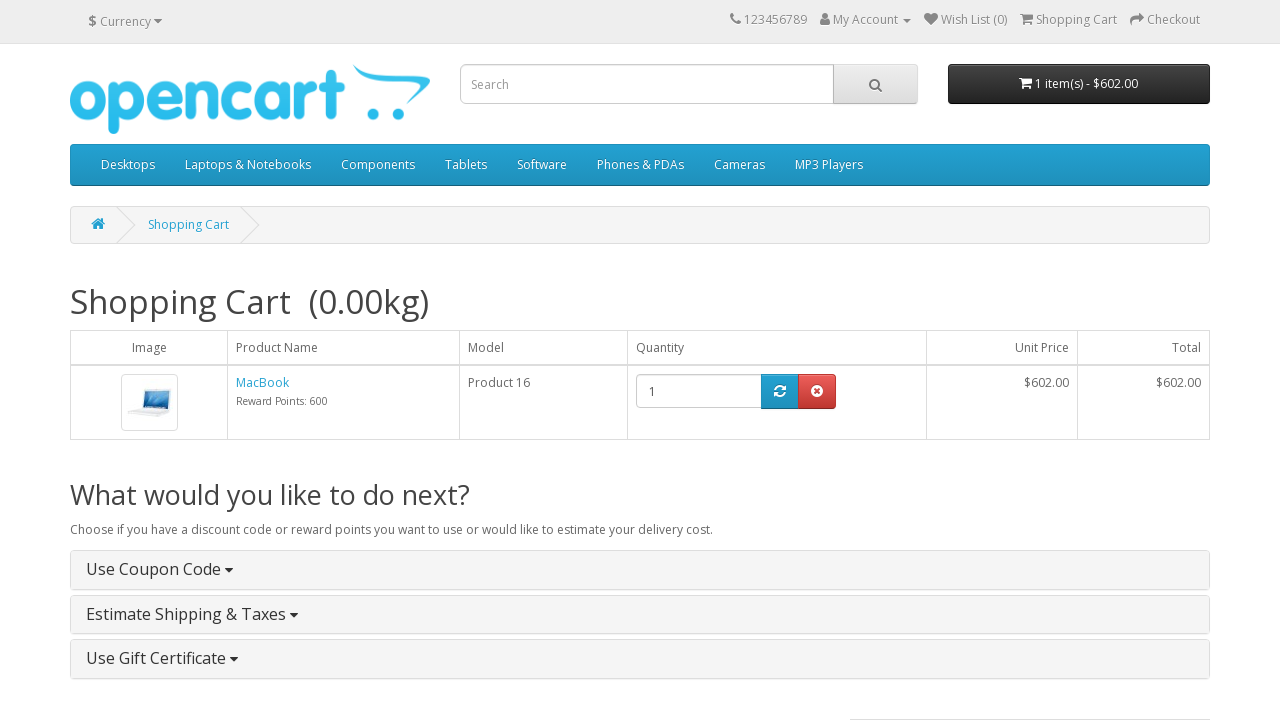

Clicked 'Checkout' link at (1170, 415) on xpath=//a[text()='Checkout']
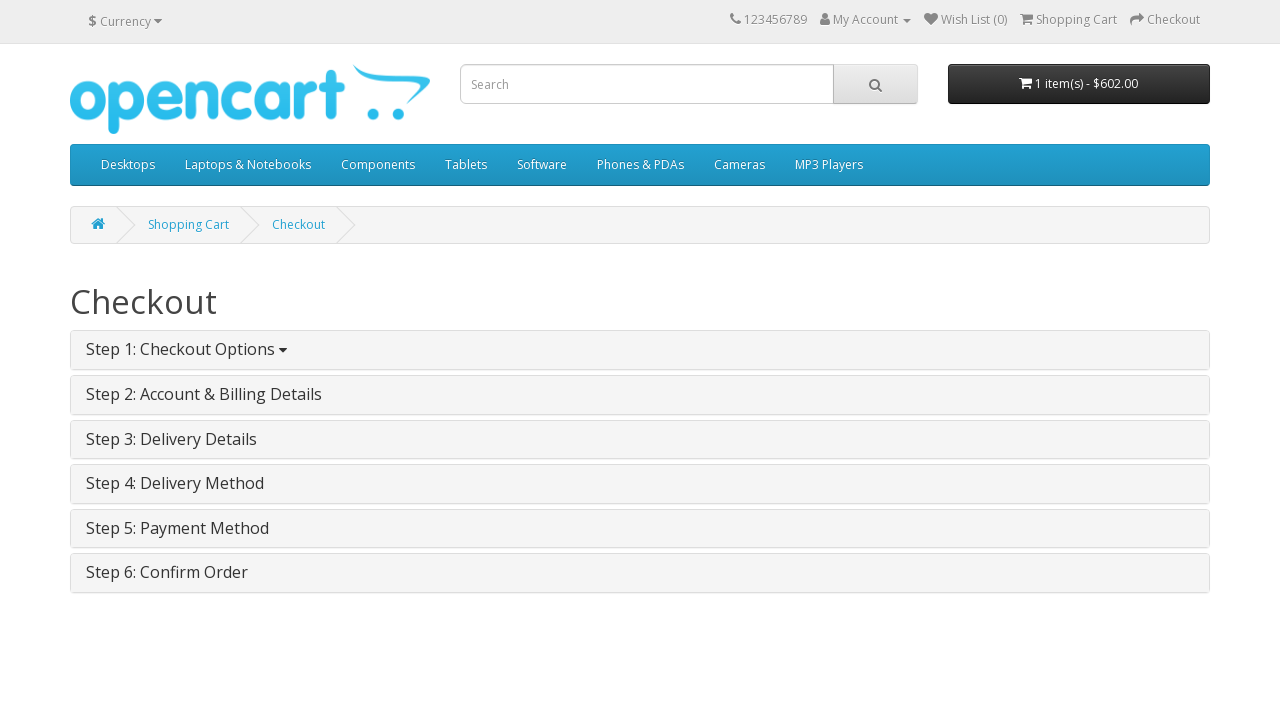

Selected 'Guest Checkout' option at (140, 510) on text=Guest Checkout
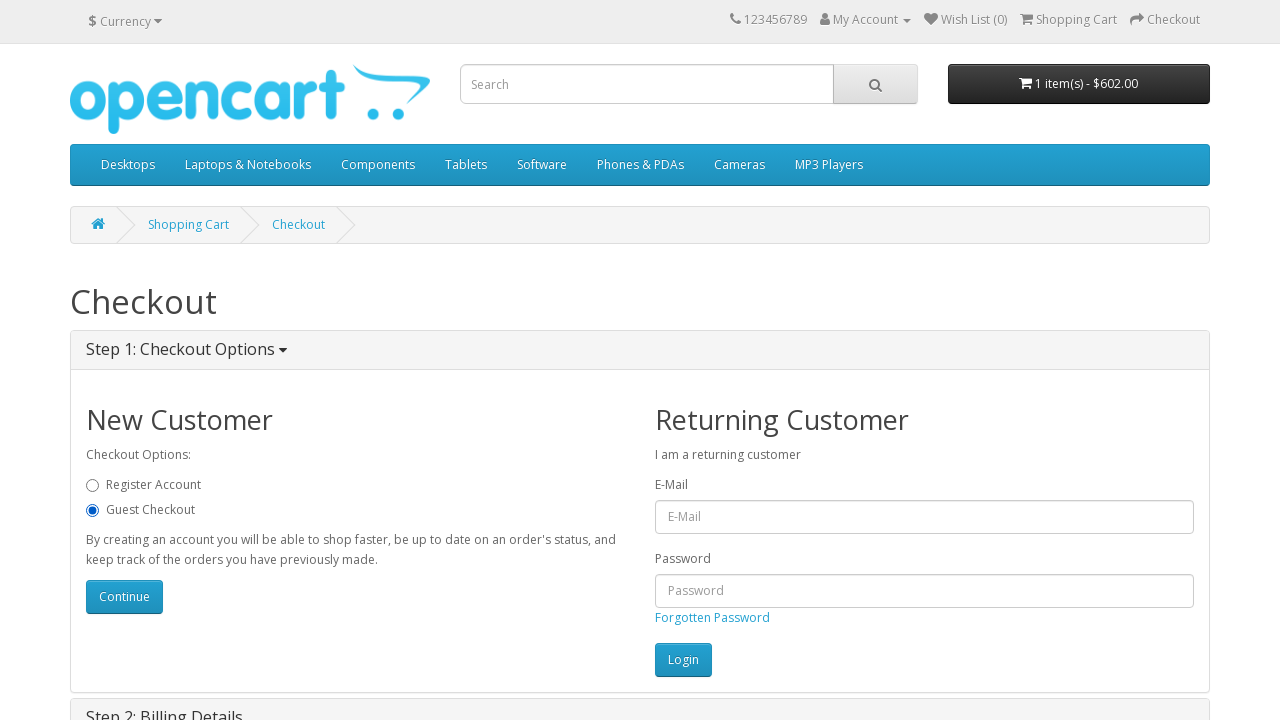

Checkout page loaded (domcontentloaded)
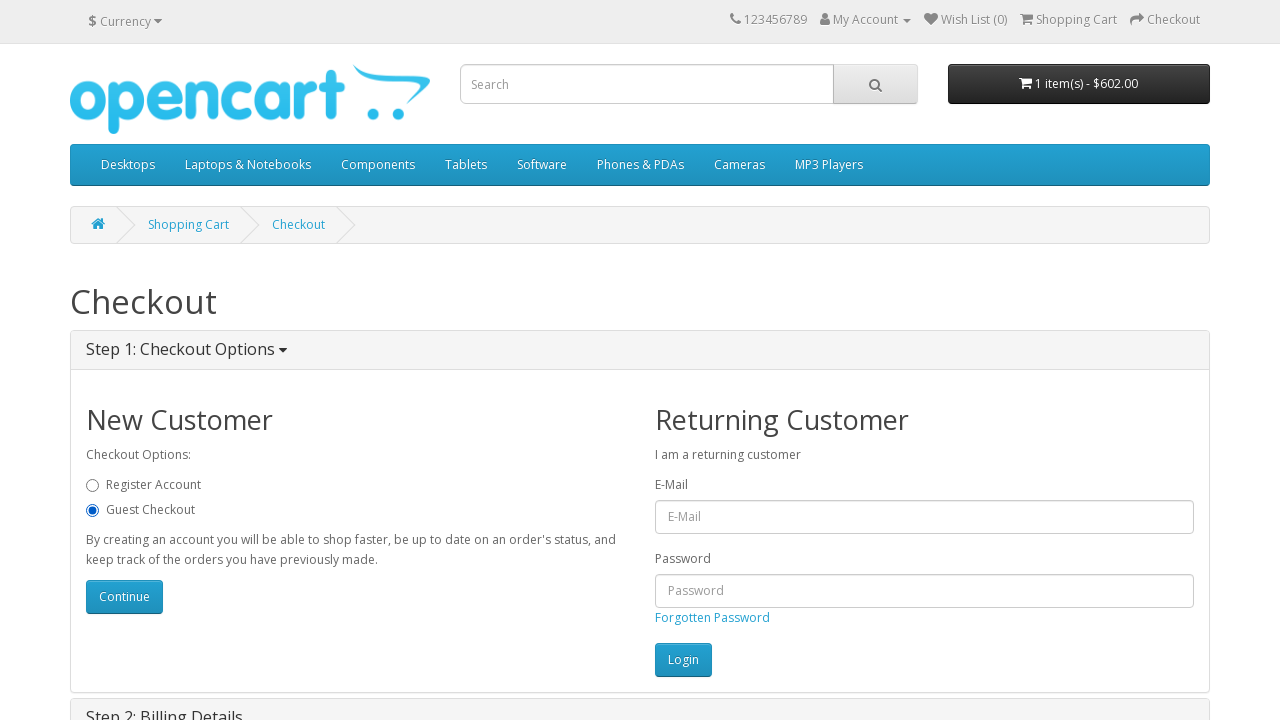

Clicked account button to proceed at (124, 597) on #button-account
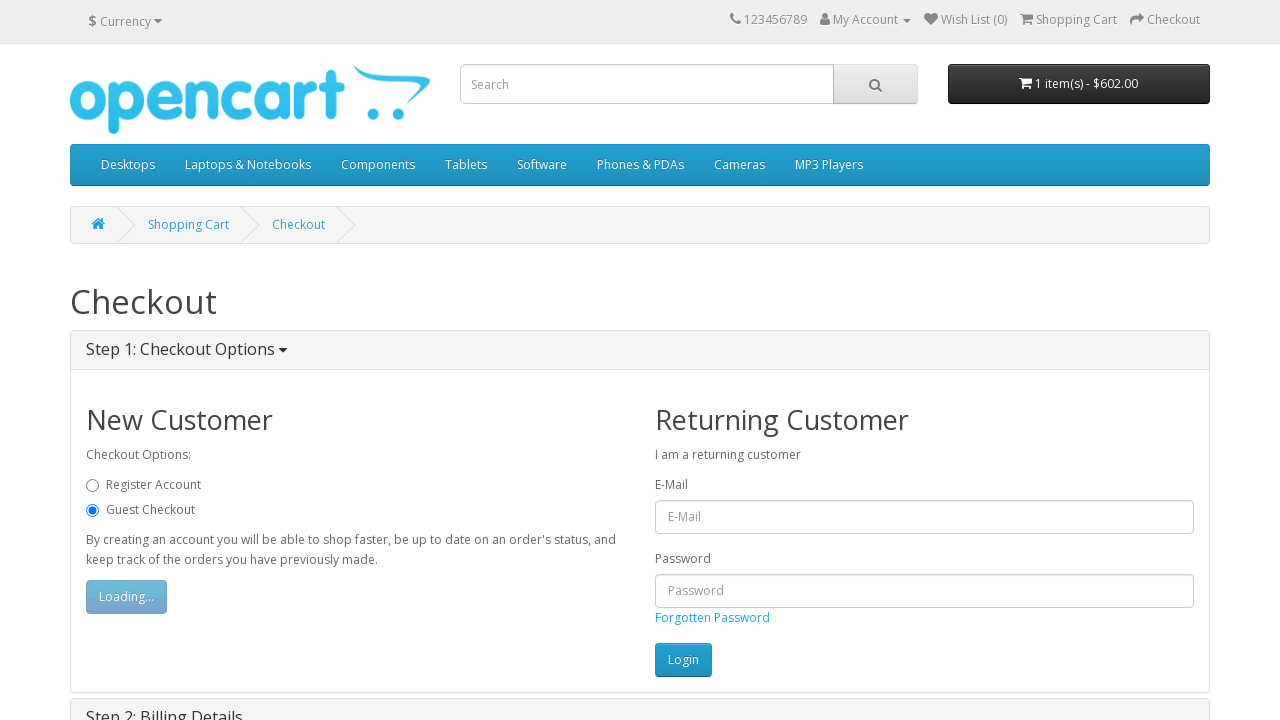

Filled in first name 'Gustav' on #input-payment-firstname
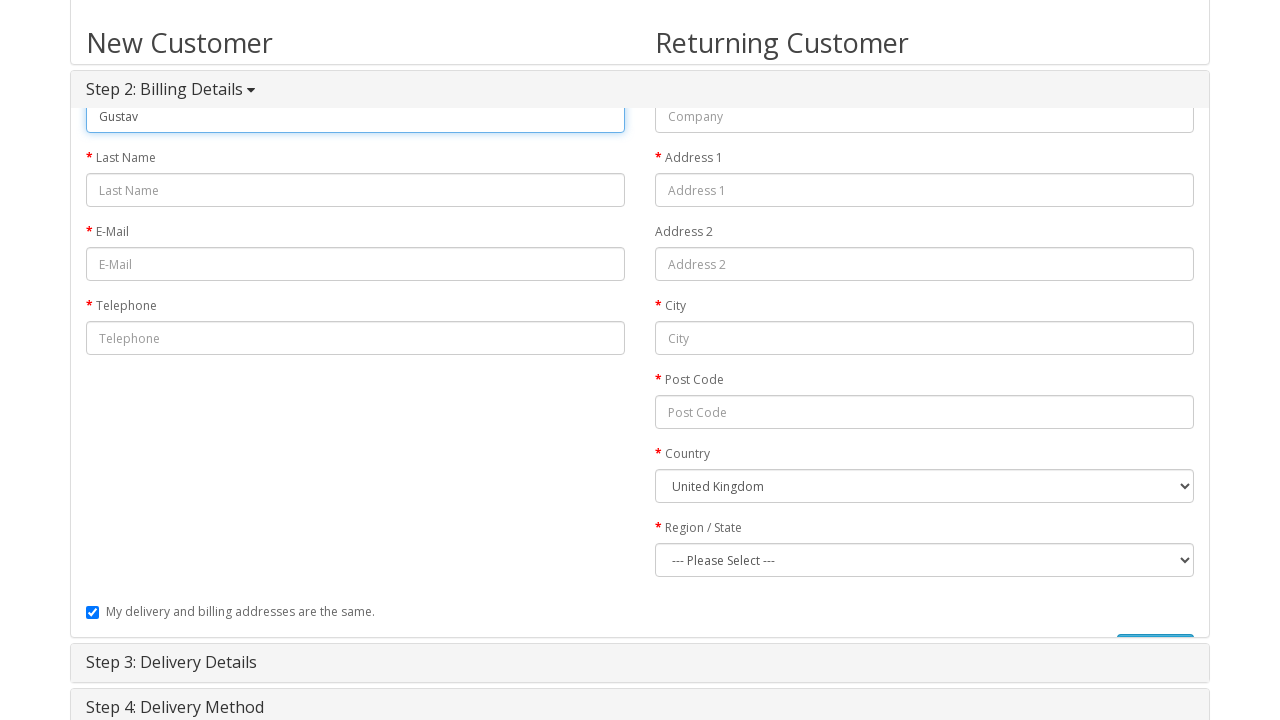

Filled in last name 'Muster' on #input-payment-lastname
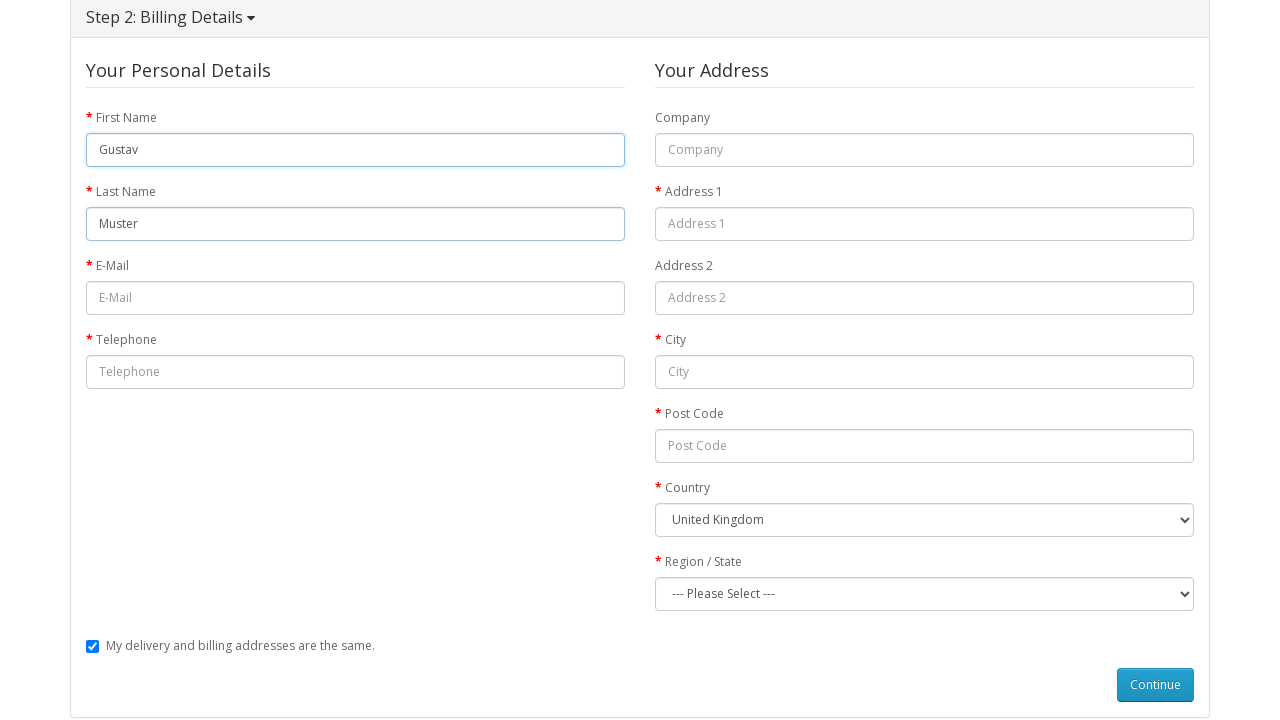

Filled in email 'gustav@muster.ch' on #input-payment-email
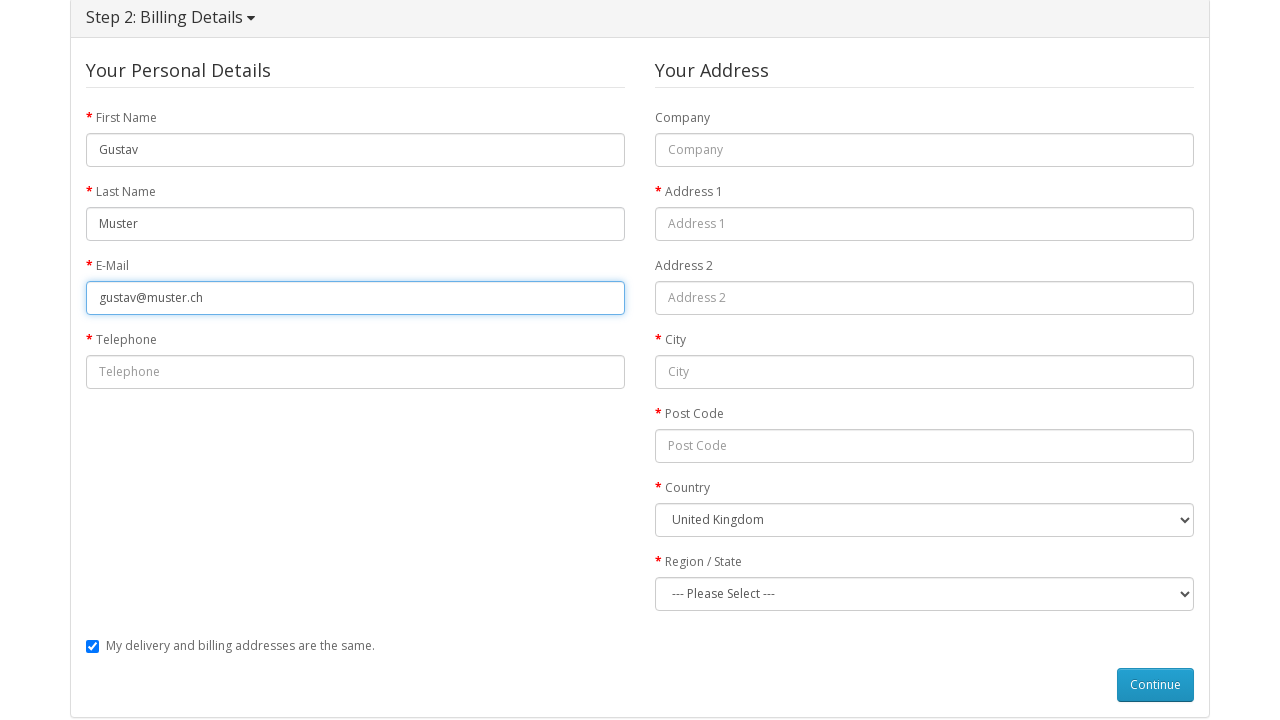

Filled in telephone '+41777777777' on #input-payment-telephone
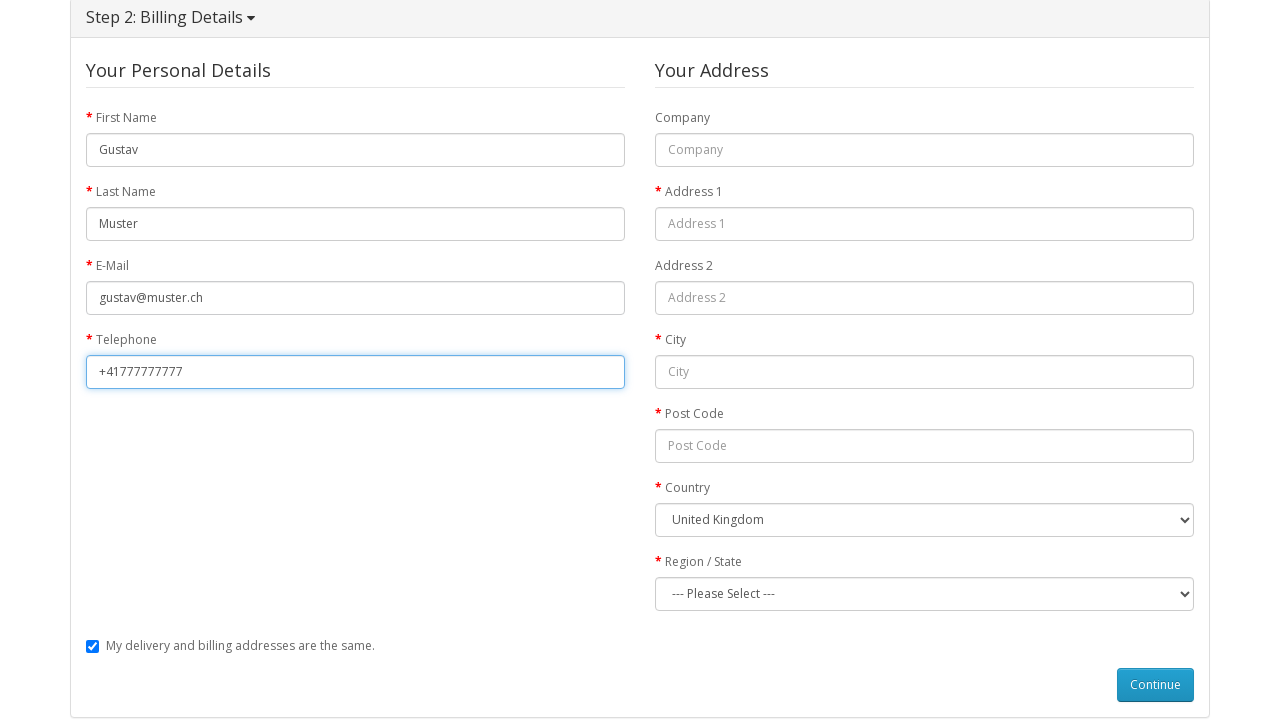

Filled in address 'Bahnhofstrasse 1' on #input-payment-address-1
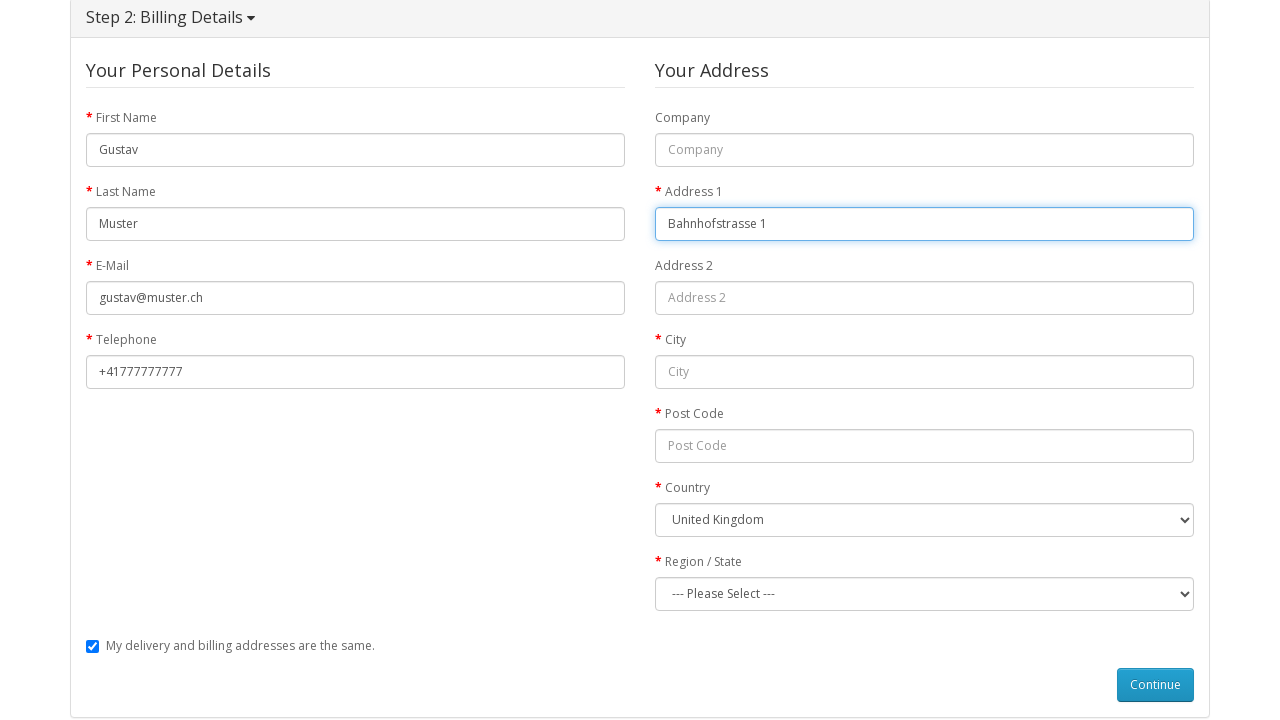

Filled in city 'Zurich' on #input-payment-city
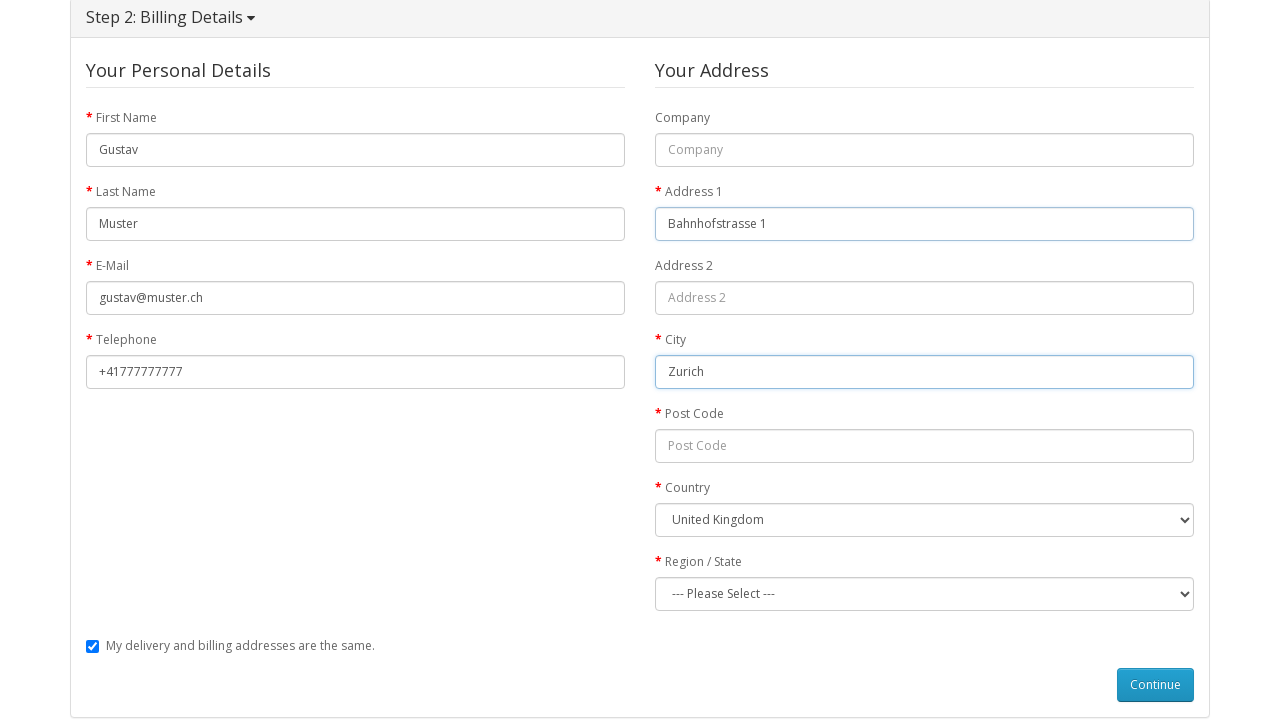

Filled in postcode '8001' on #input-payment-postcode
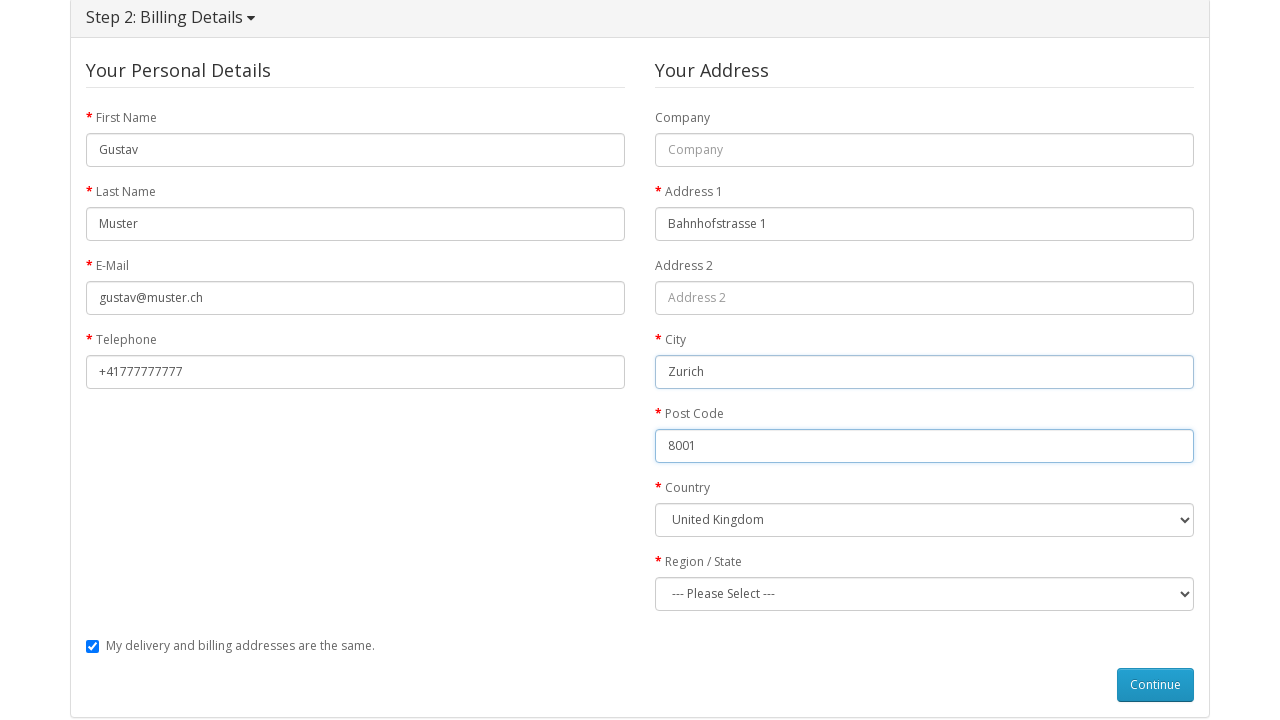

Selected country 'Switzerland' on #input-payment-country
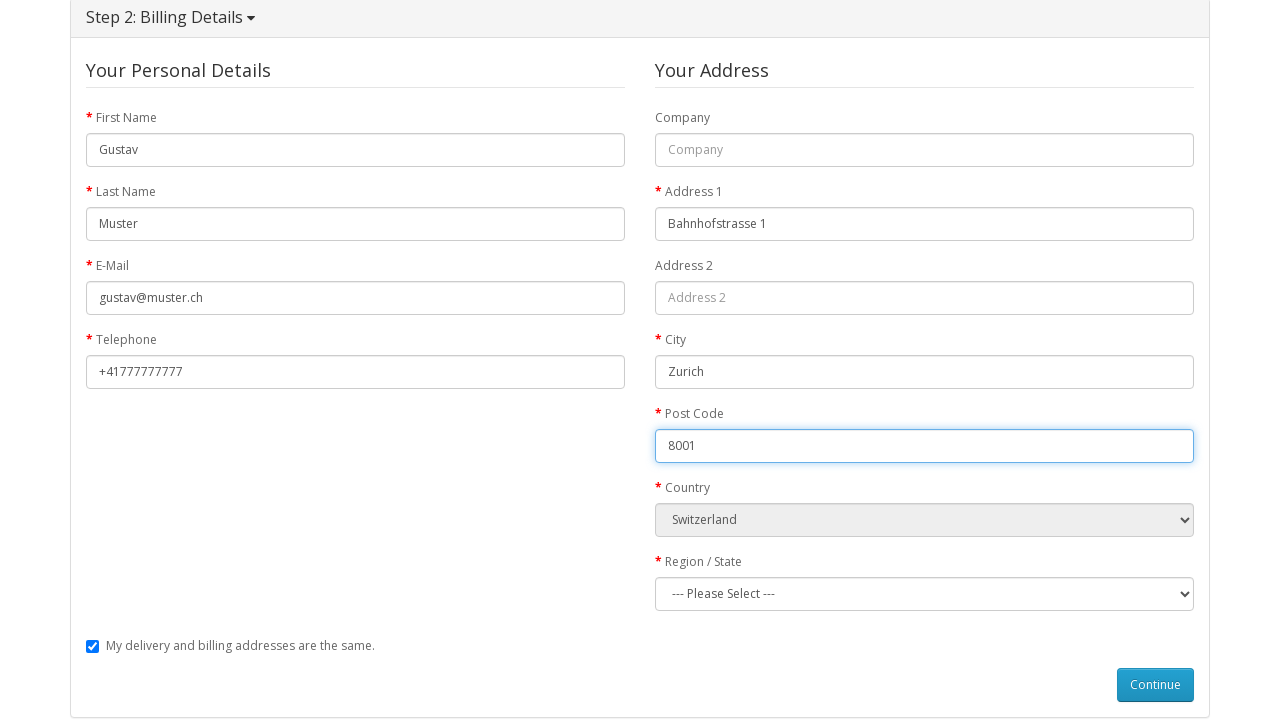

Selected region/zone 'Zürich' on #input-payment-zone
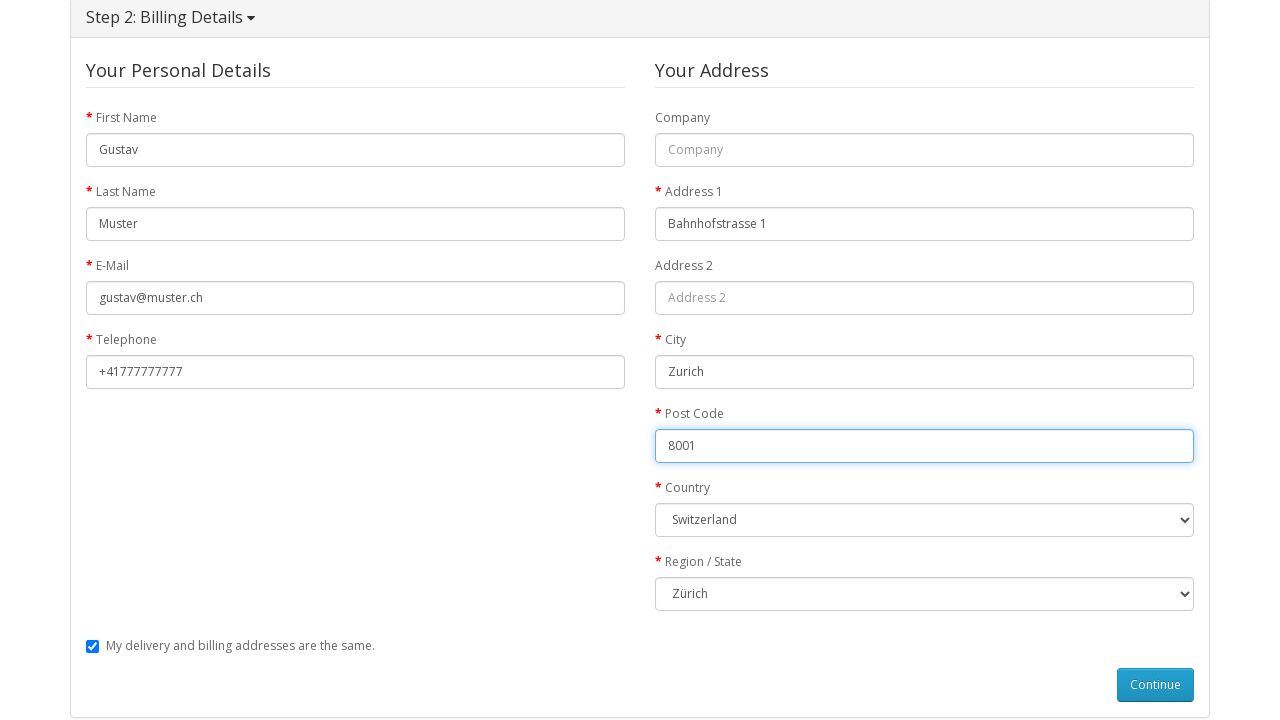

Clicked guest continue button to submit order at (1156, 685) on #button-guest
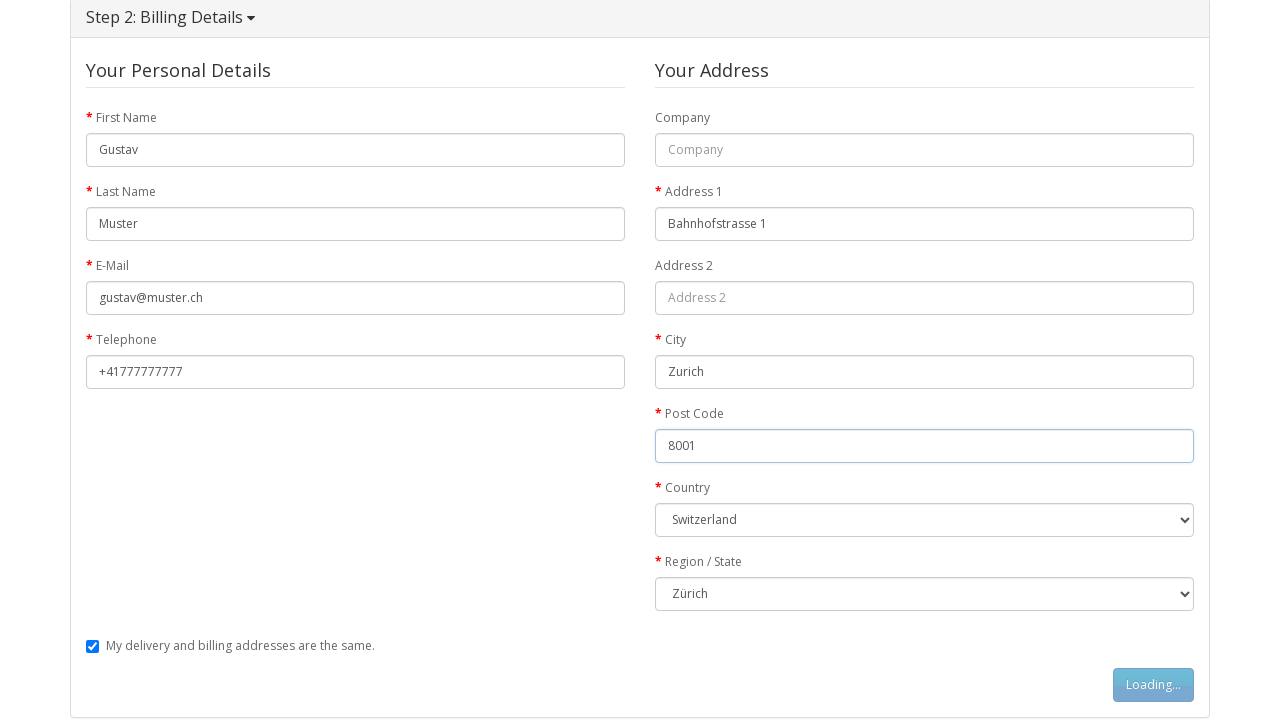

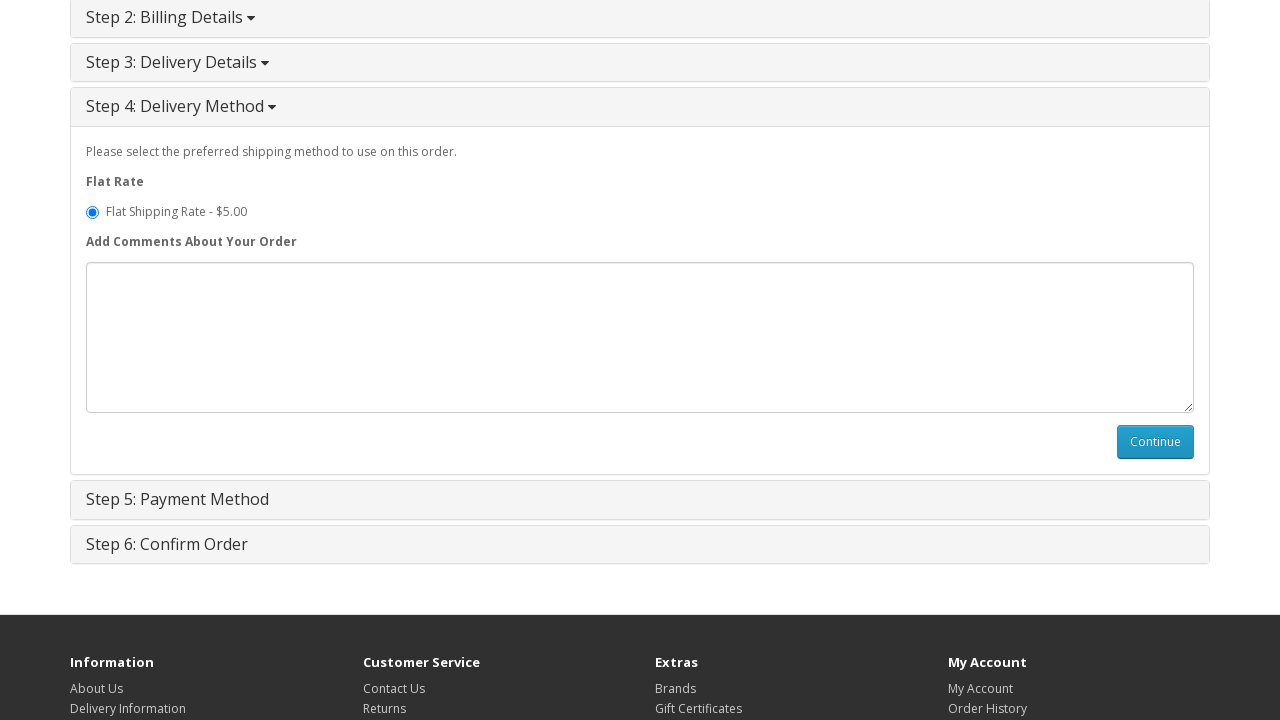